Tests various JavaScript alert types (simple alert, confirmation alert, and prompt alert) by triggering each alert and interacting with them through accept, dismiss, and text input actions.

Starting URL: https://testautomationpractice.blogspot.com

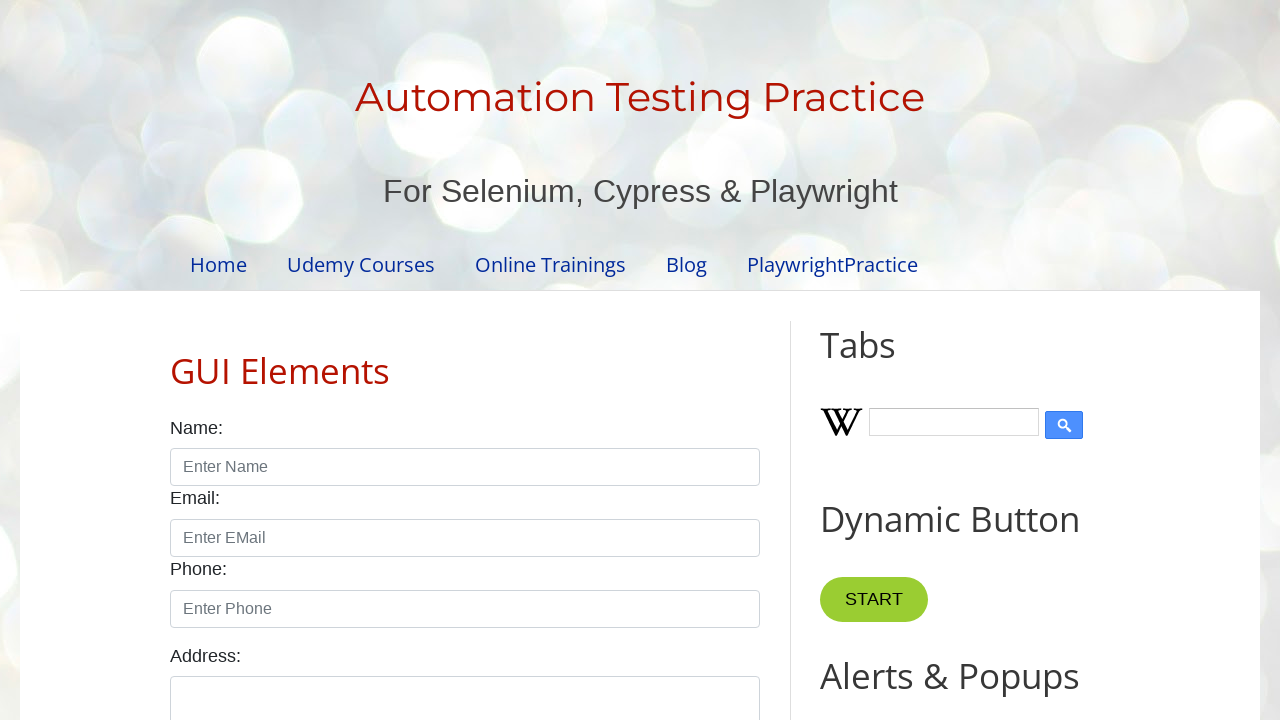

Clicked Simple Alert button at (888, 361) on xpath=//button[text()='Simple Alert']
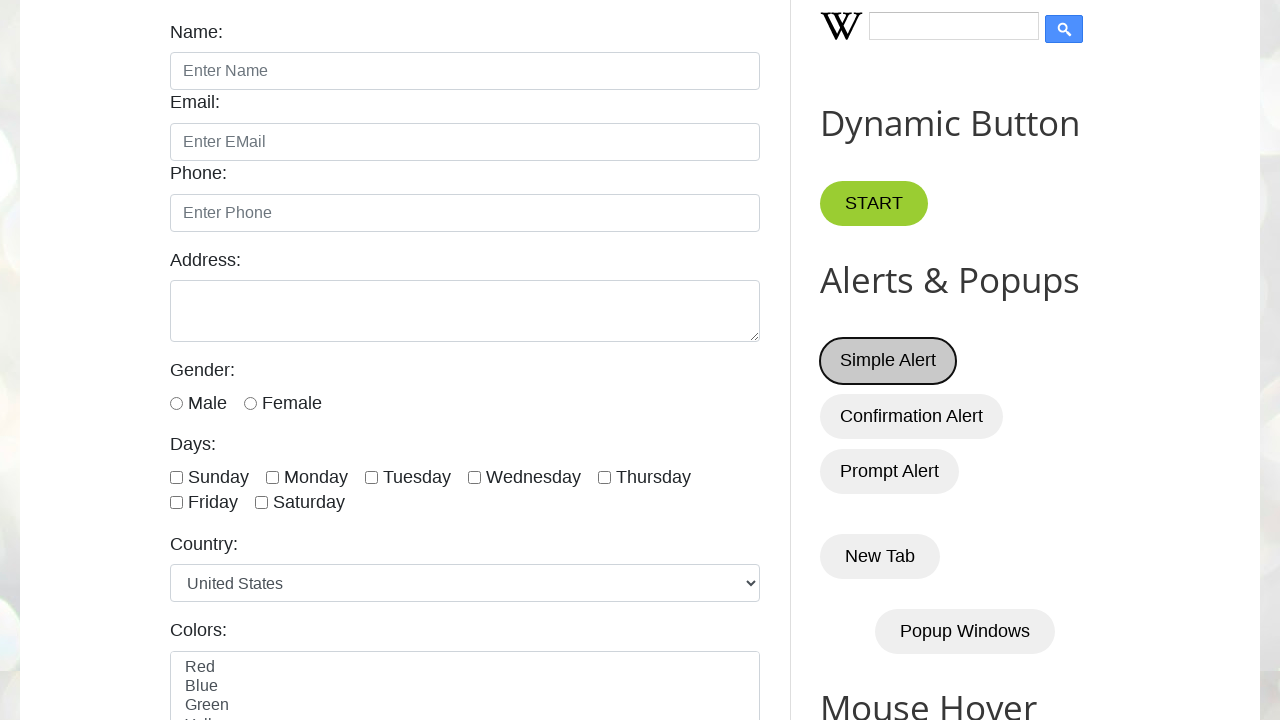

Registered dialog handler and accepted simple alert
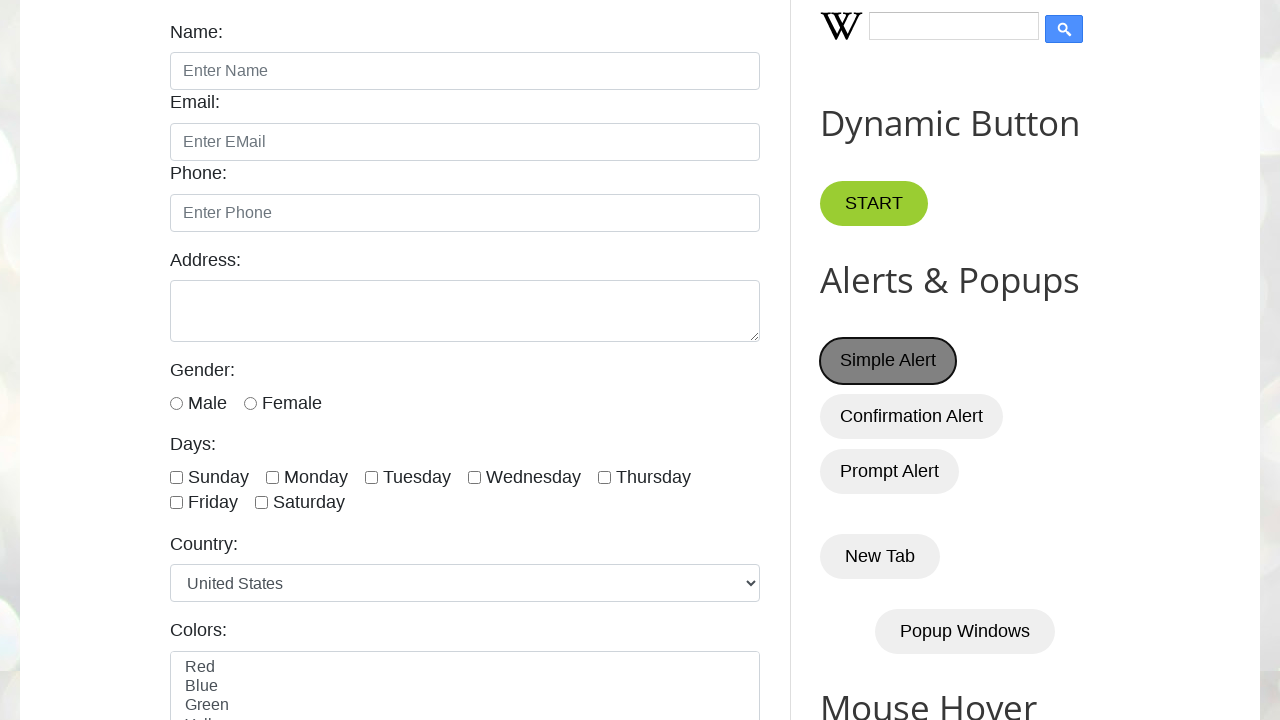

Registered handler to dismiss confirmation alert
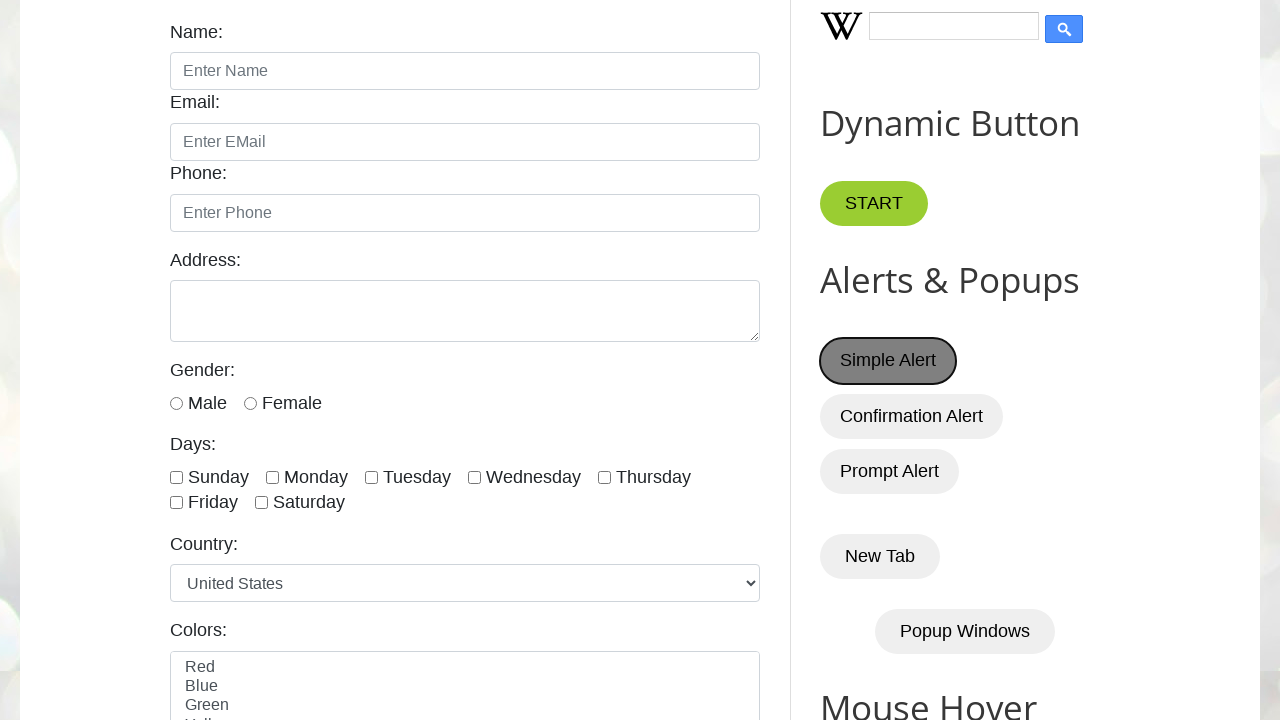

Clicked Confirmation Alert button and dismissed the alert at (912, 416) on xpath=//button[text()='Confirmation Alert']
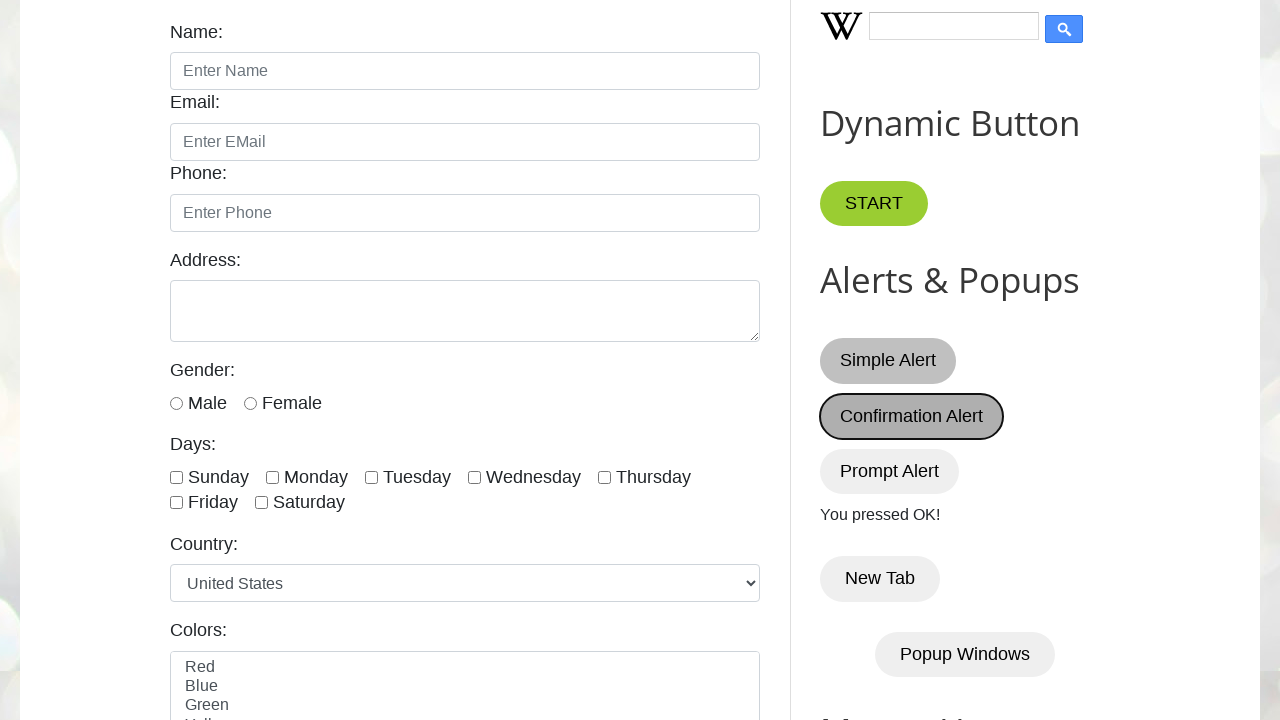

Registered handler to enter text in prompt alert
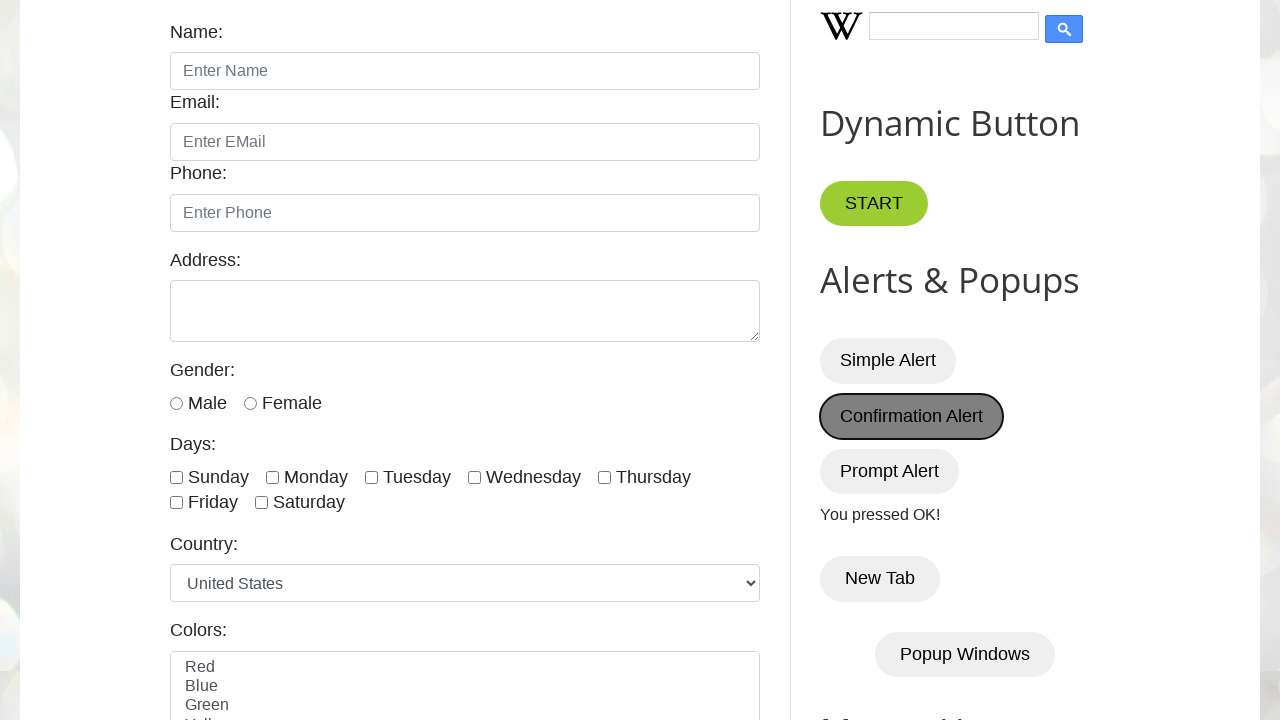

Clicked Prompt Alert button and entered 'please accept' text at (890, 471) on xpath=//button[text()='Prompt Alert']
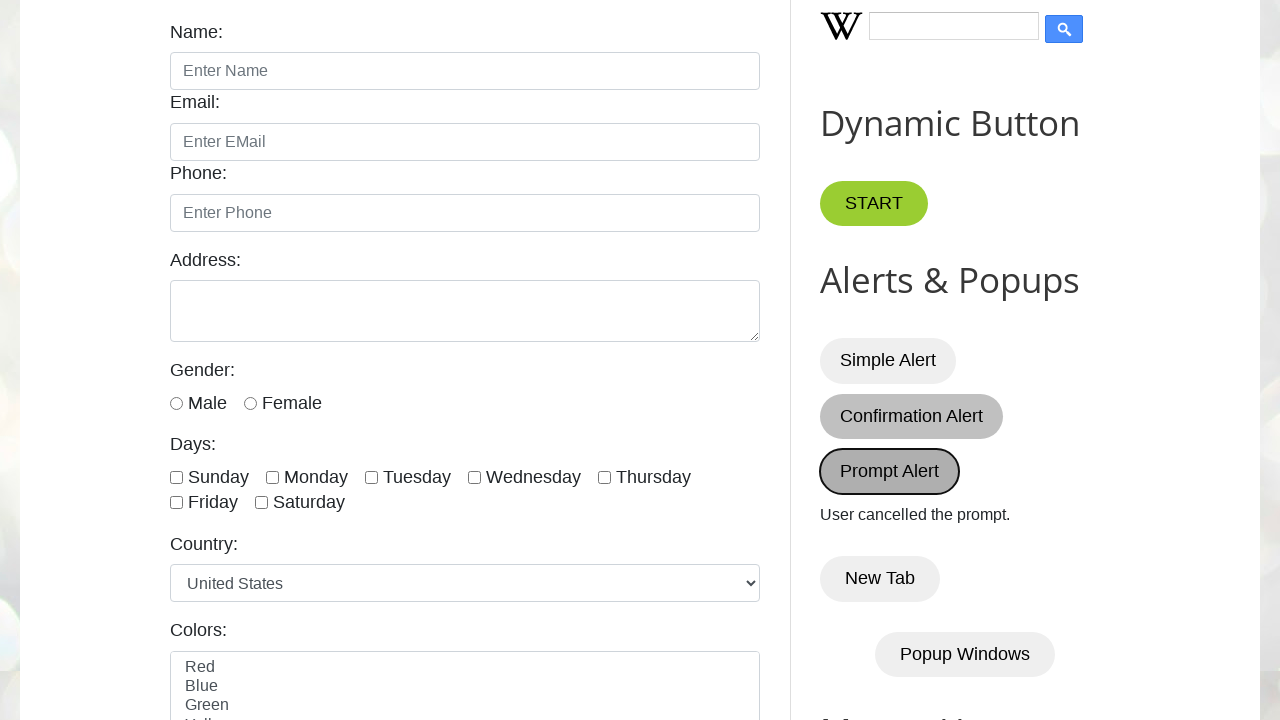

Registered handler to accept second prompt alert
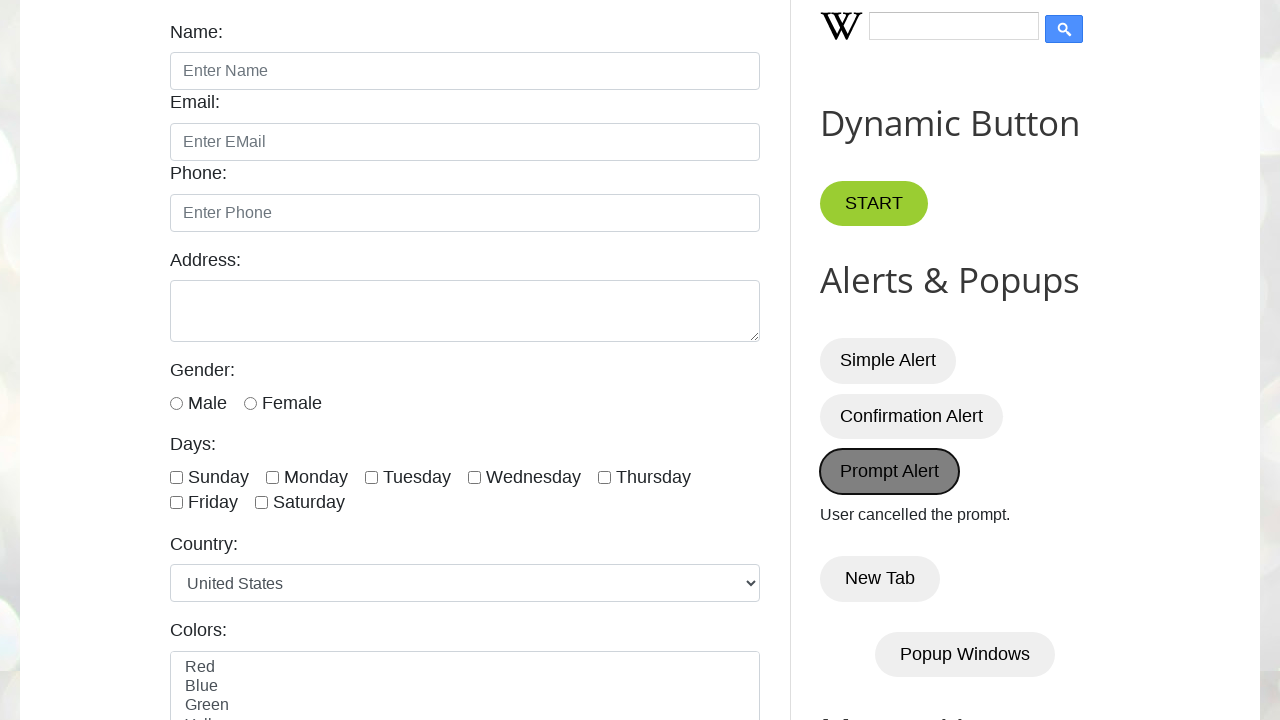

Clicked Prompt Alert button again and accepted the alert at (890, 471) on xpath=//button[text()='Prompt Alert']
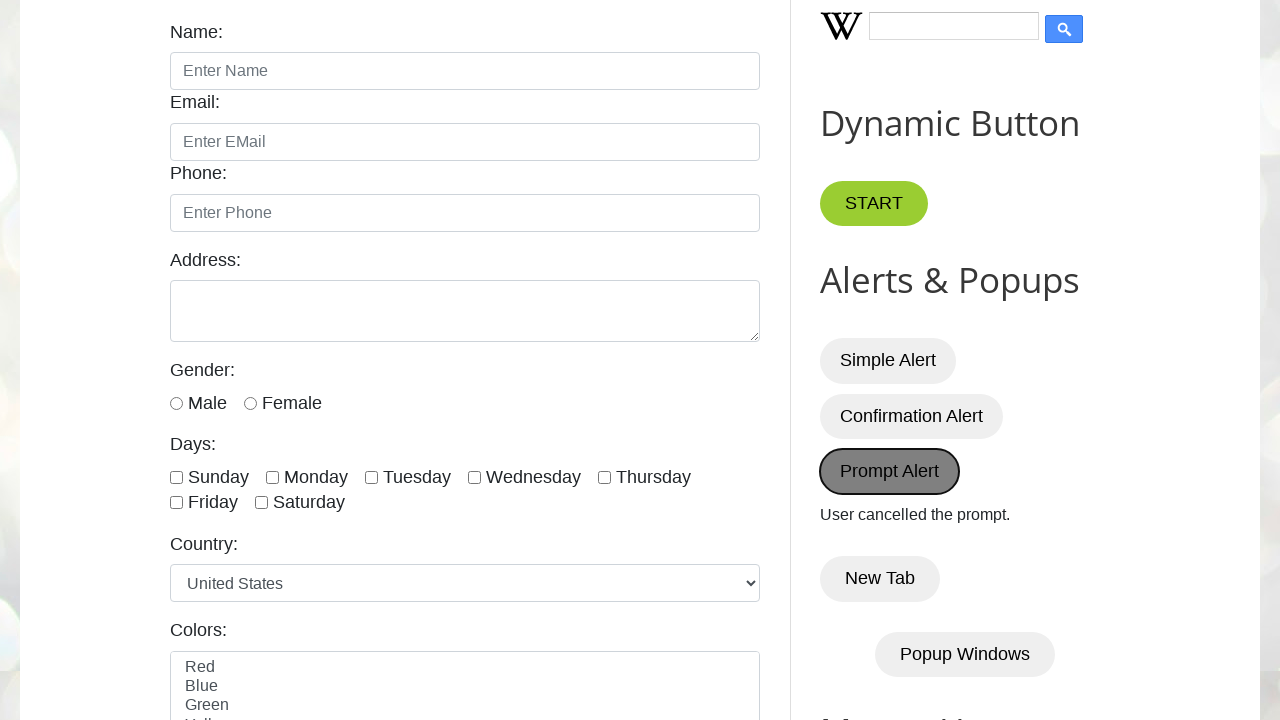

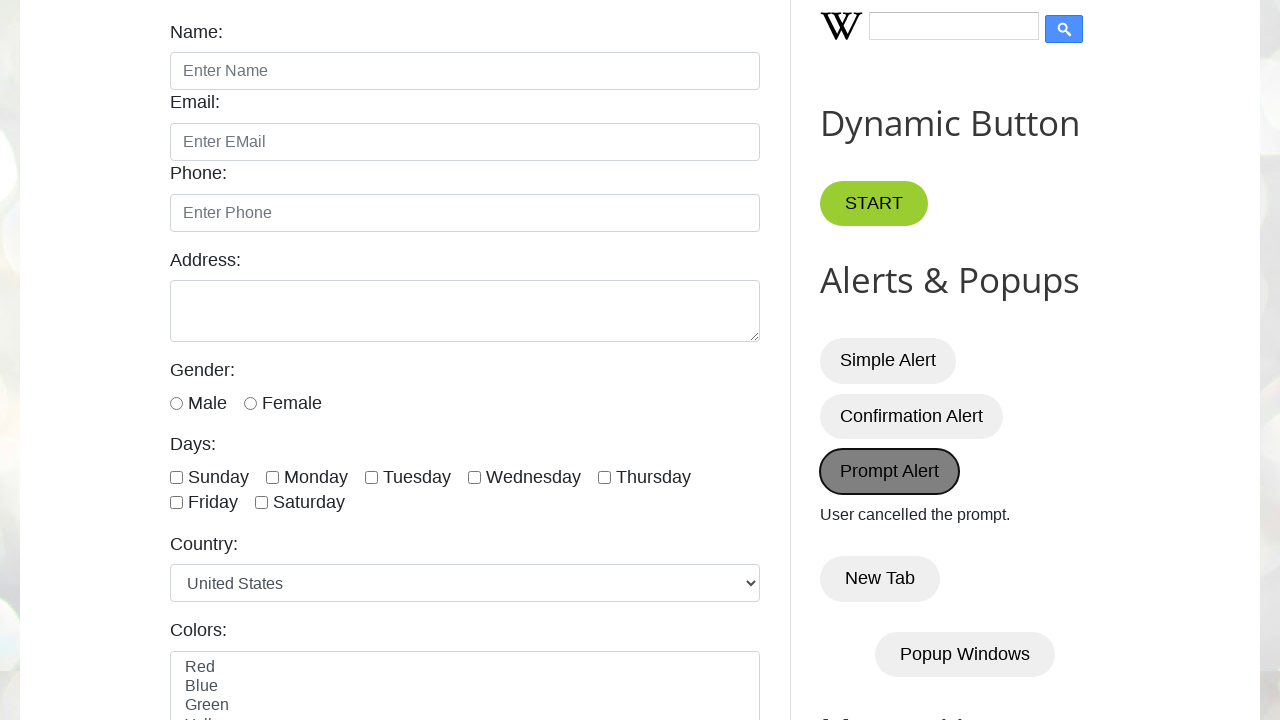